Tests a floor heating calculator by filling in room dimensions, selecting room and heating types, entering heat loss value, and verifying the calculated cable power results.

Starting URL: https://kermi-fko.ru/raschety/Calc-Rehau-Solelec.aspx

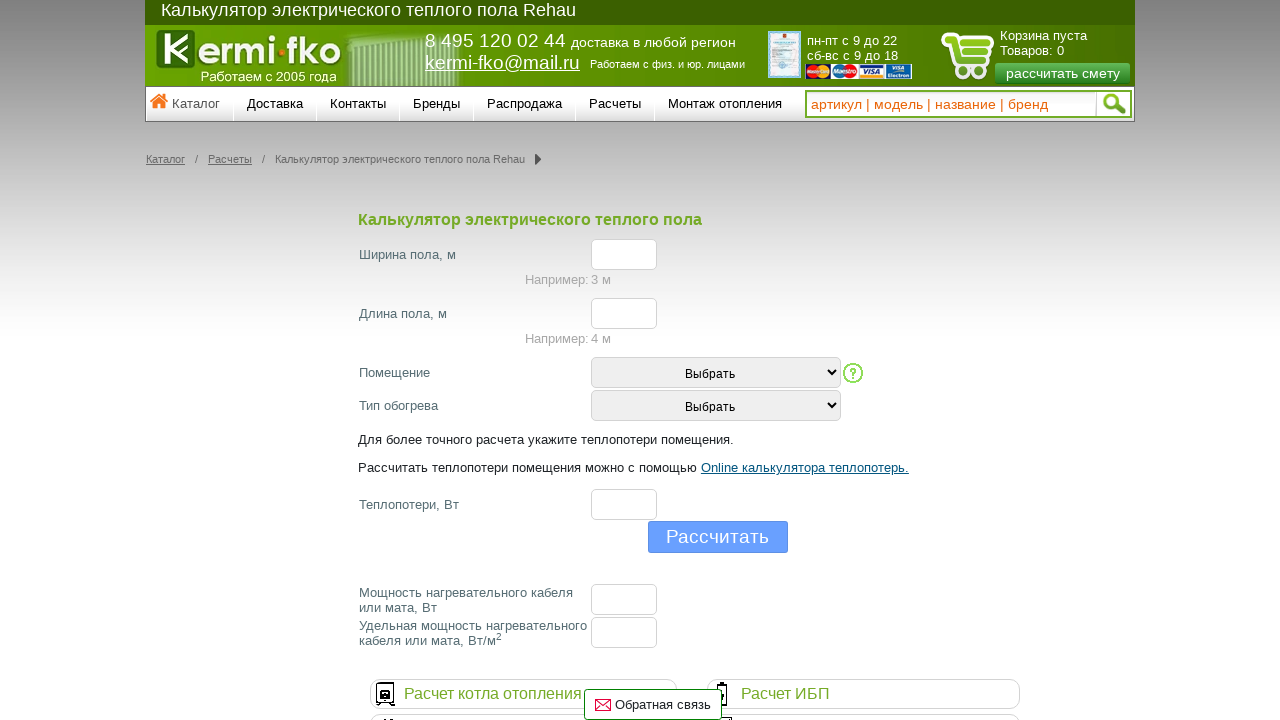

Filled room width input with '5' on #el_f_width
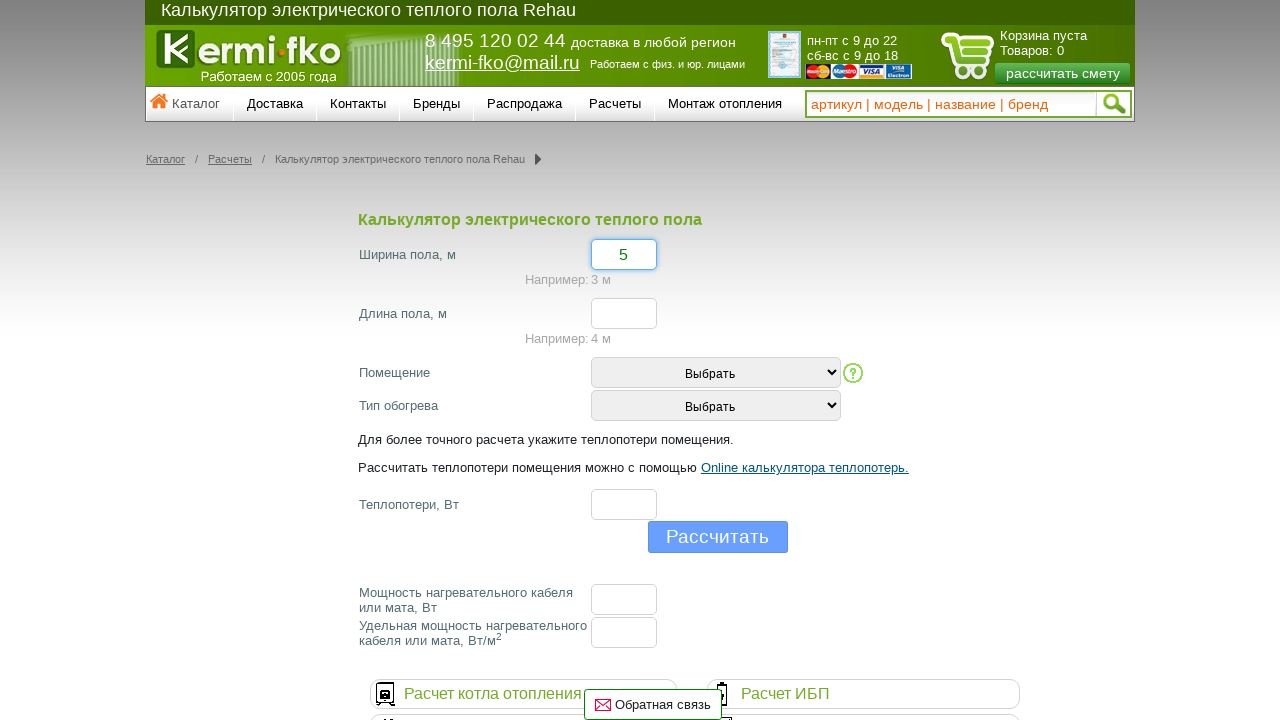

Filled room length input with '3' on #el_f_lenght
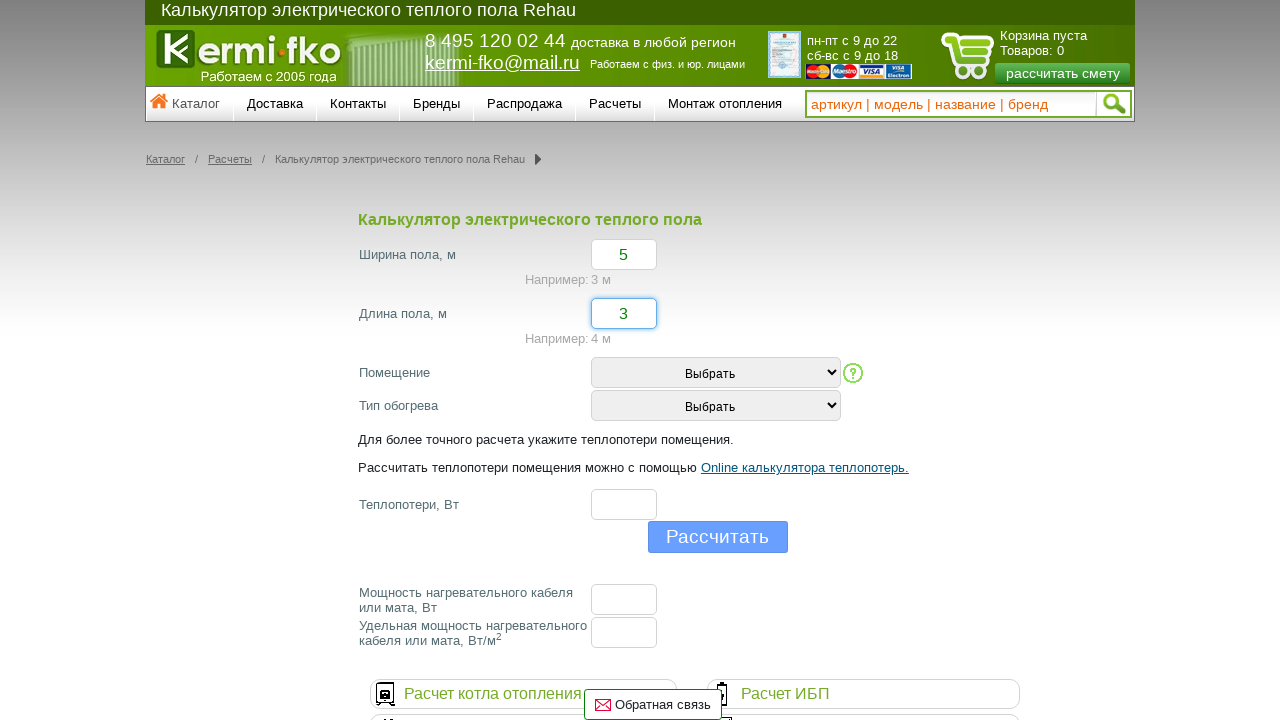

Selected room type with value '3' on #room_type
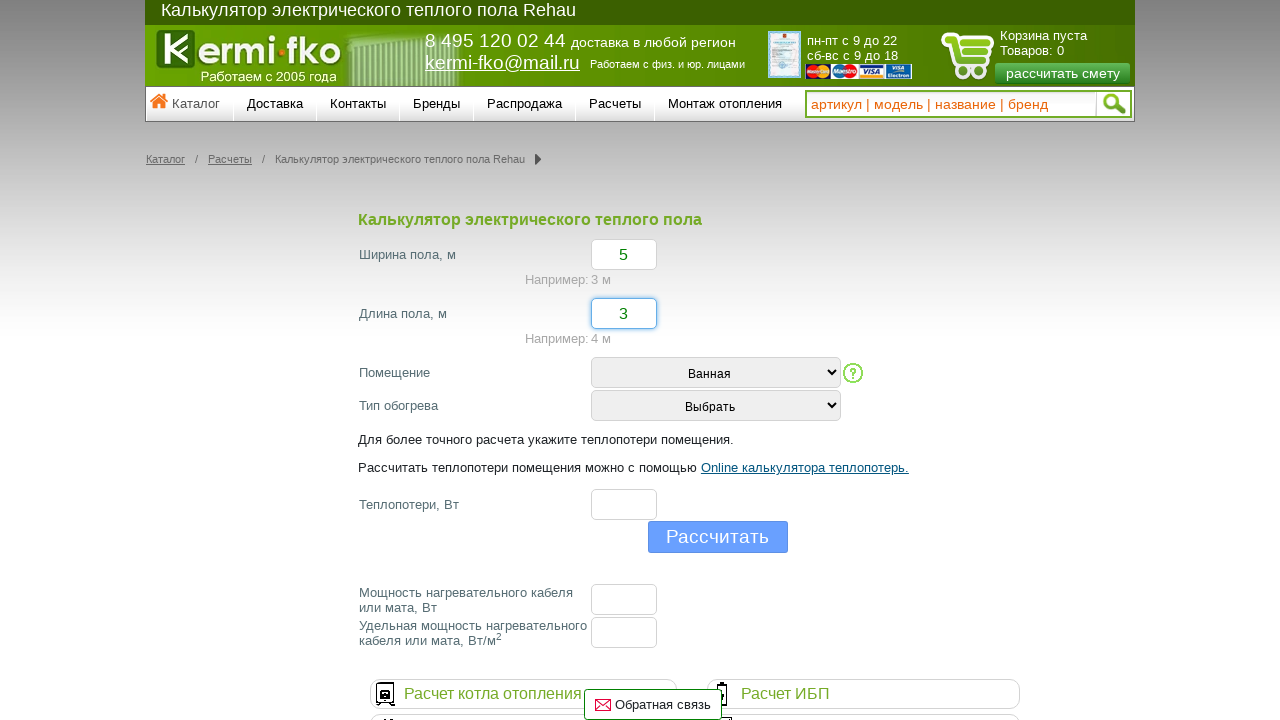

Selected heating type with value '3' on #heating_type
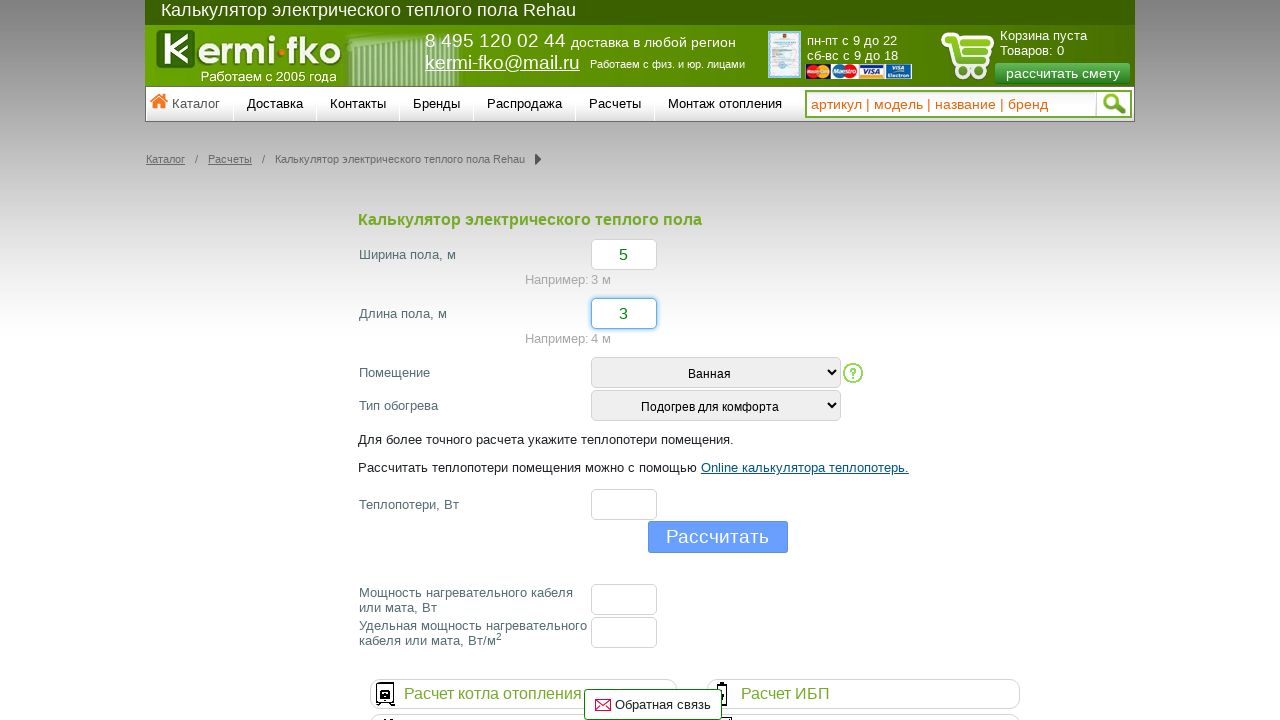

Filled heat loss input with '140' on #el_f_losses
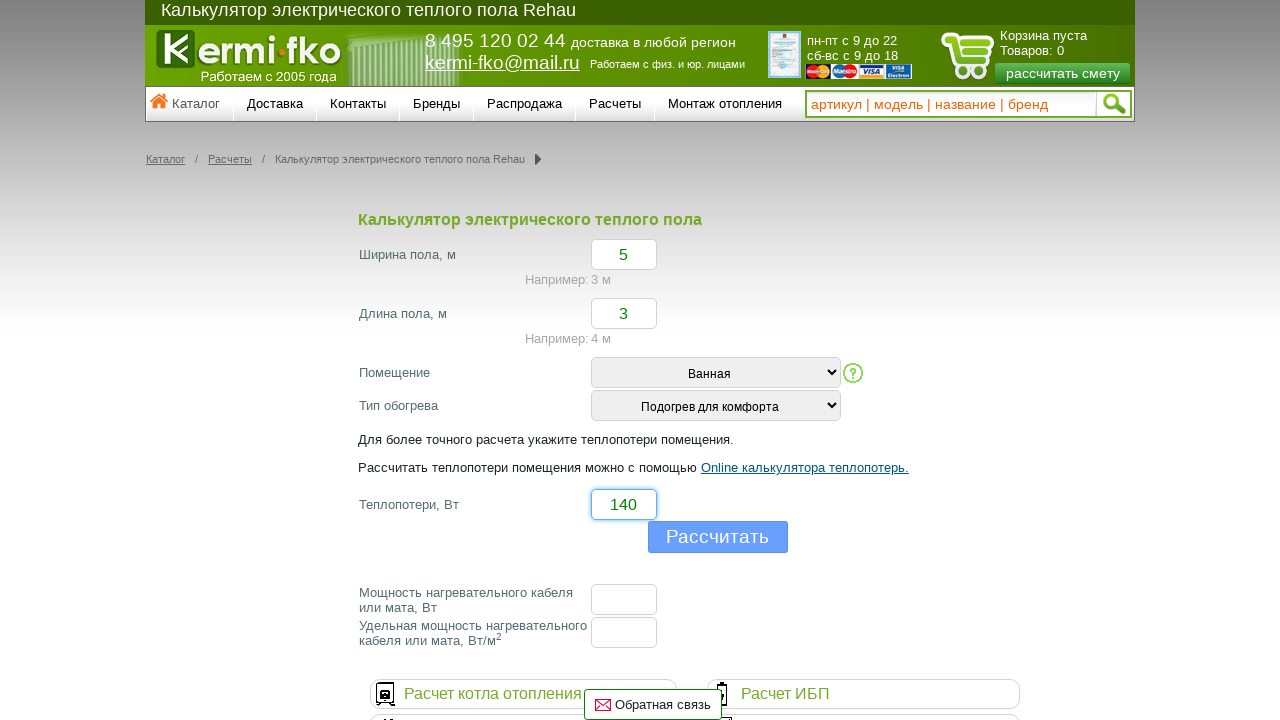

Clicked calculate button at (718, 537) on input[name='button']
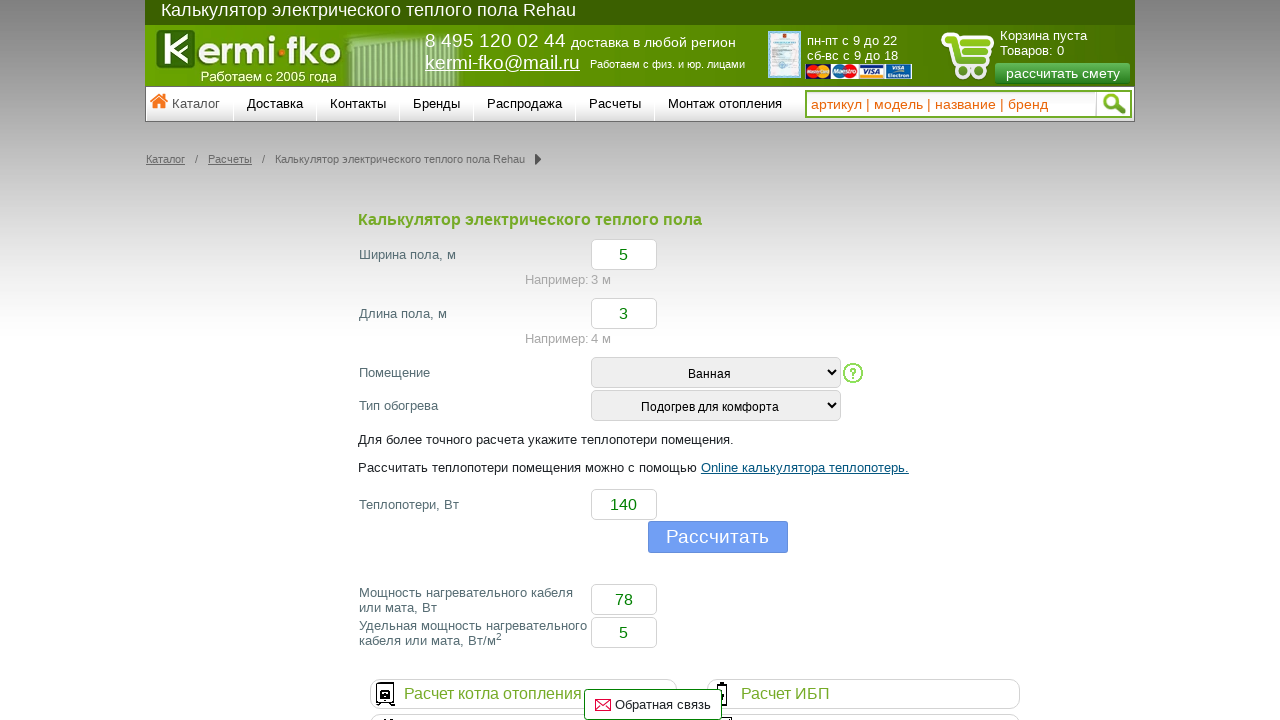

Waited 2 seconds for calculation results
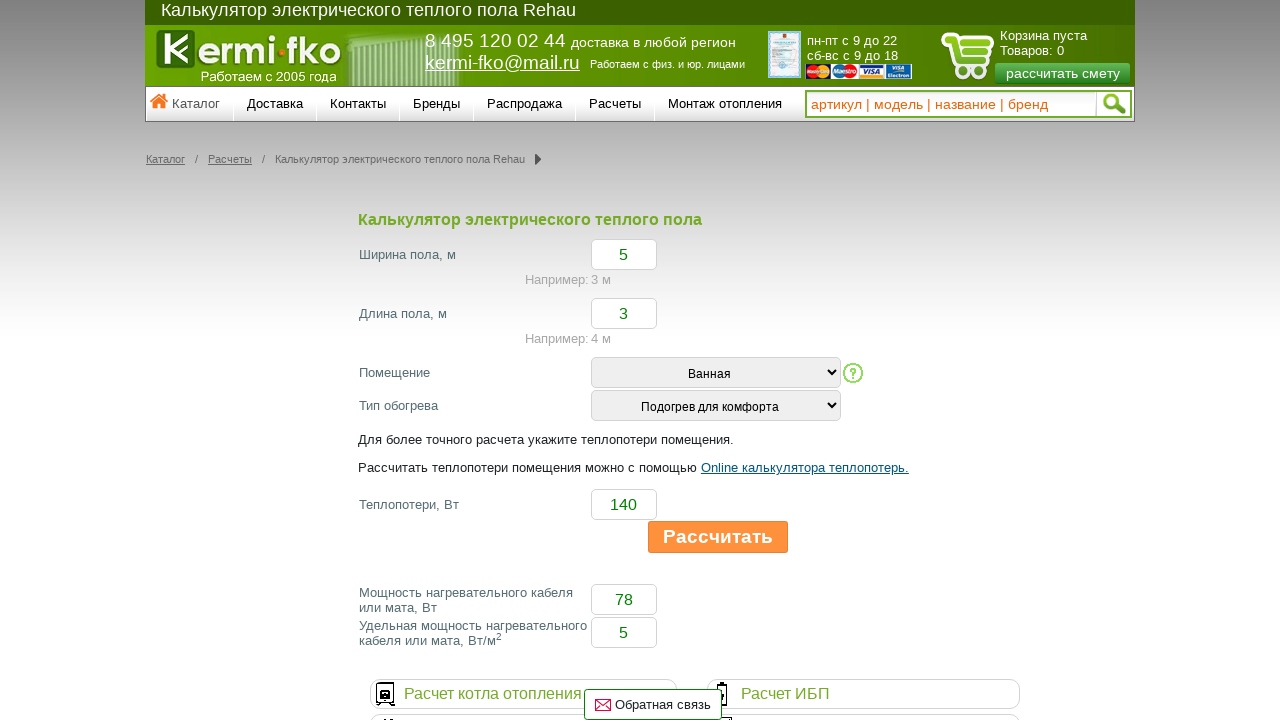

Retrieved floor cable power value: '78'
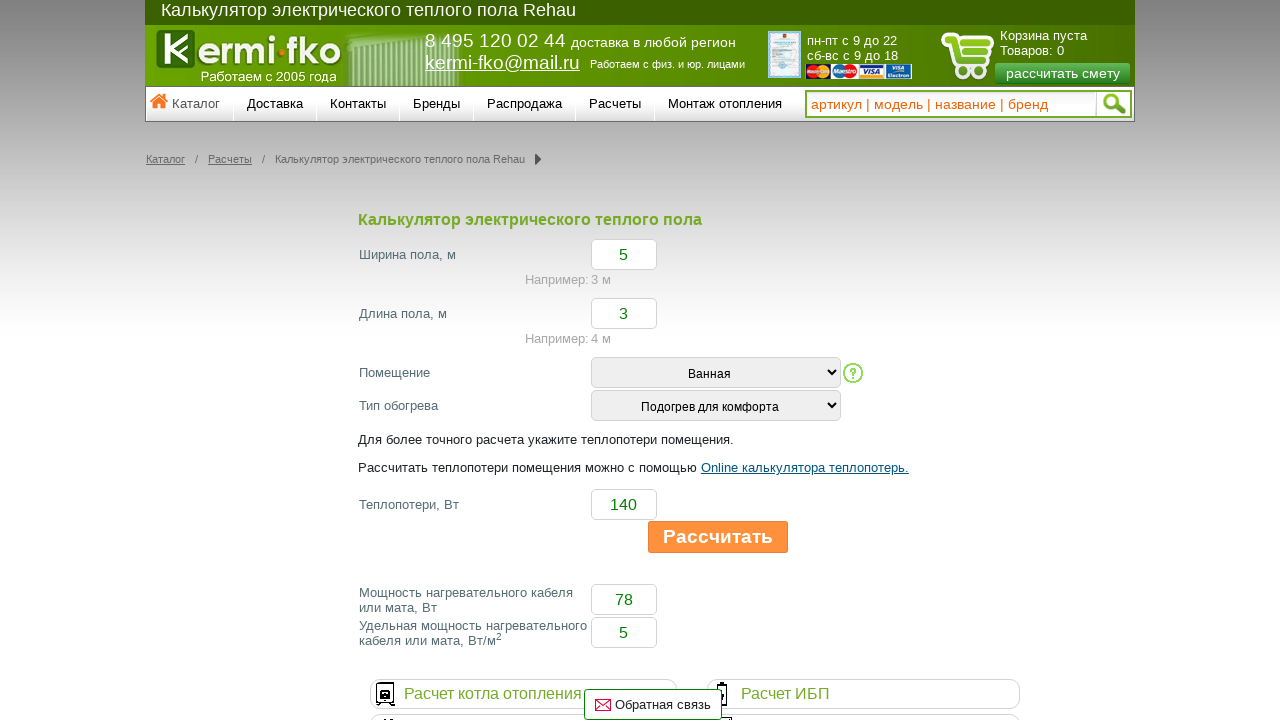

Verified floor cable power equals '78'
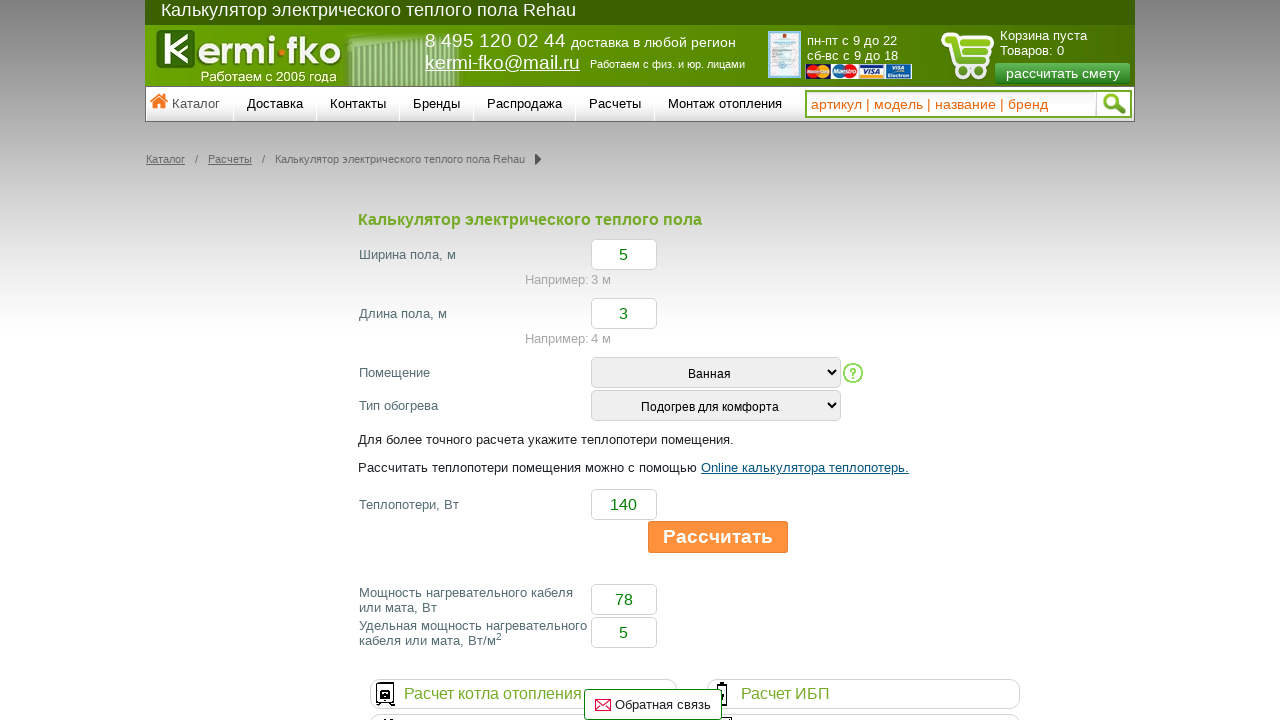

Retrieved specific floor cable power value: '5'
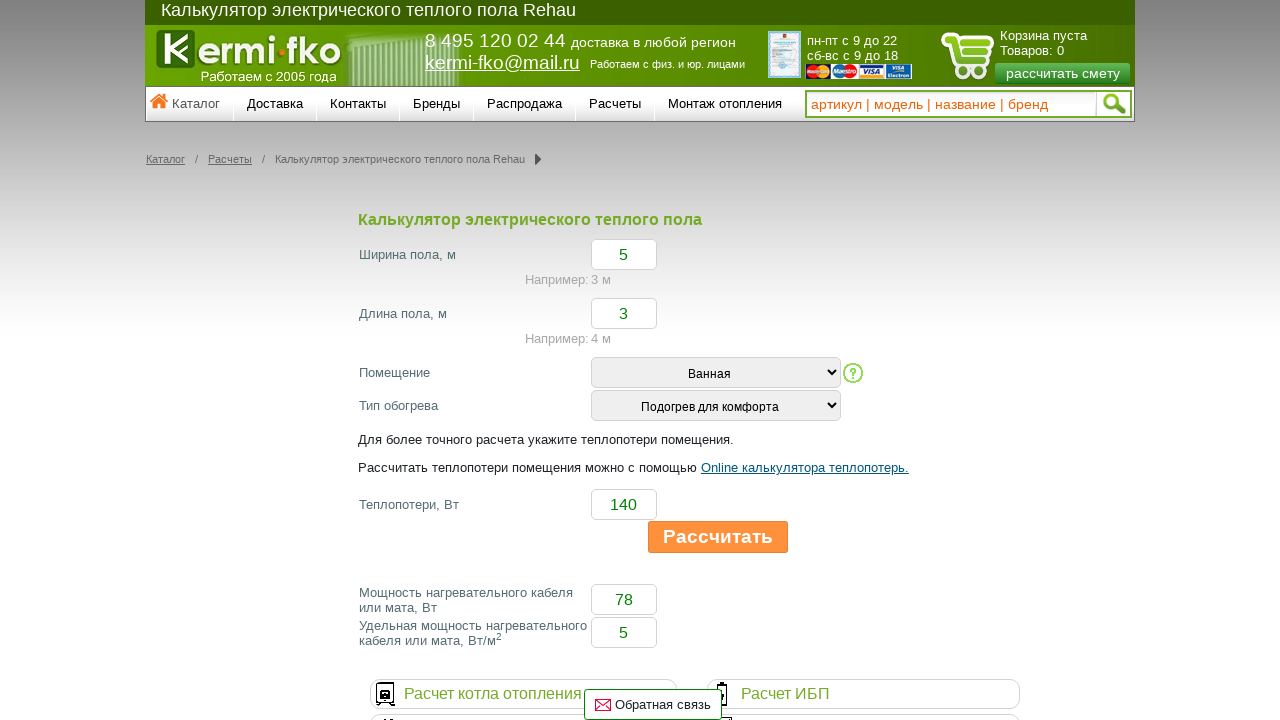

Verified specific floor cable power equals '5'
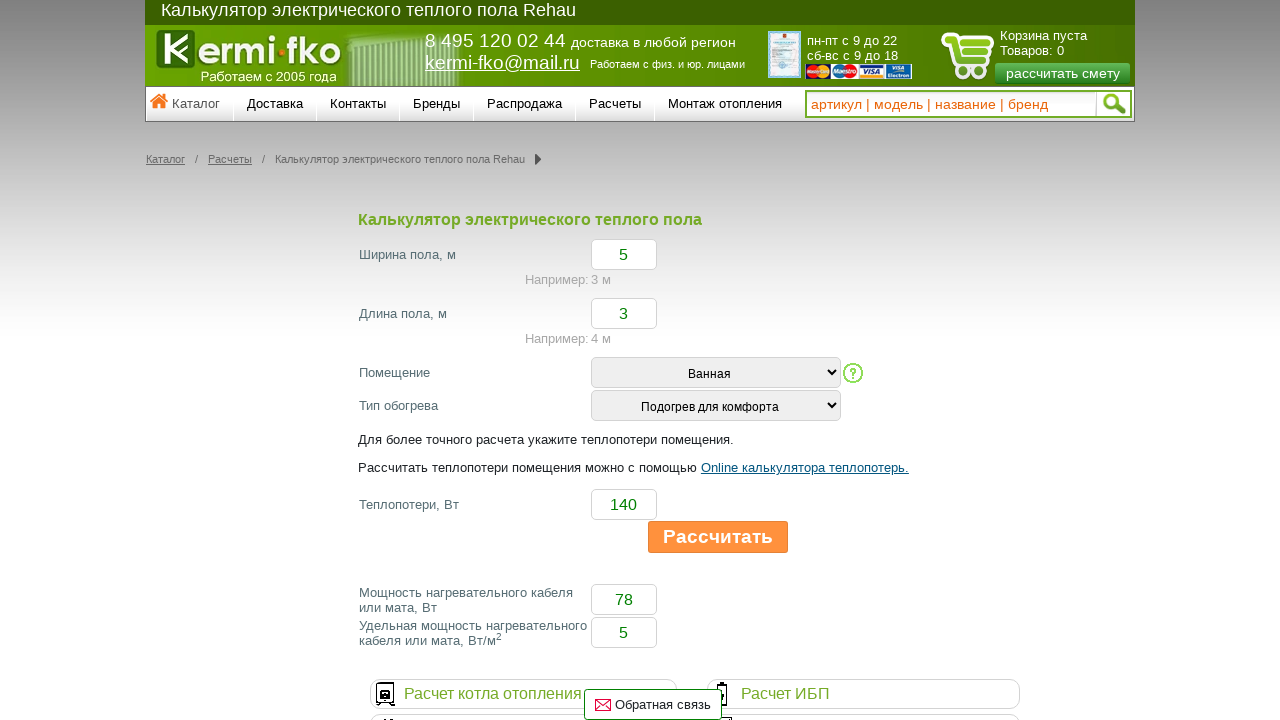

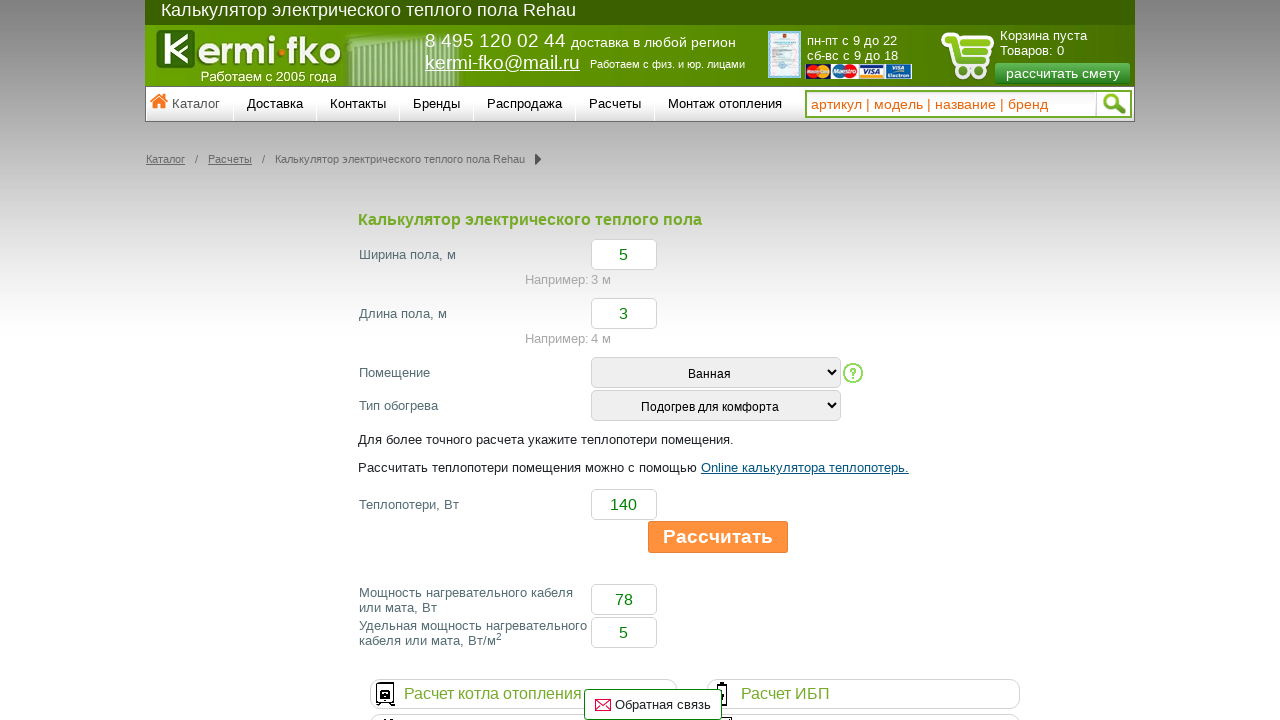